Tests dynamic controls functionality using explicit waits by clicking Remove button, waiting for "It's gone!" message, then clicking Add button and waiting for "It's back!" message.

Starting URL: https://the-internet.herokuapp.com/dynamic_controls

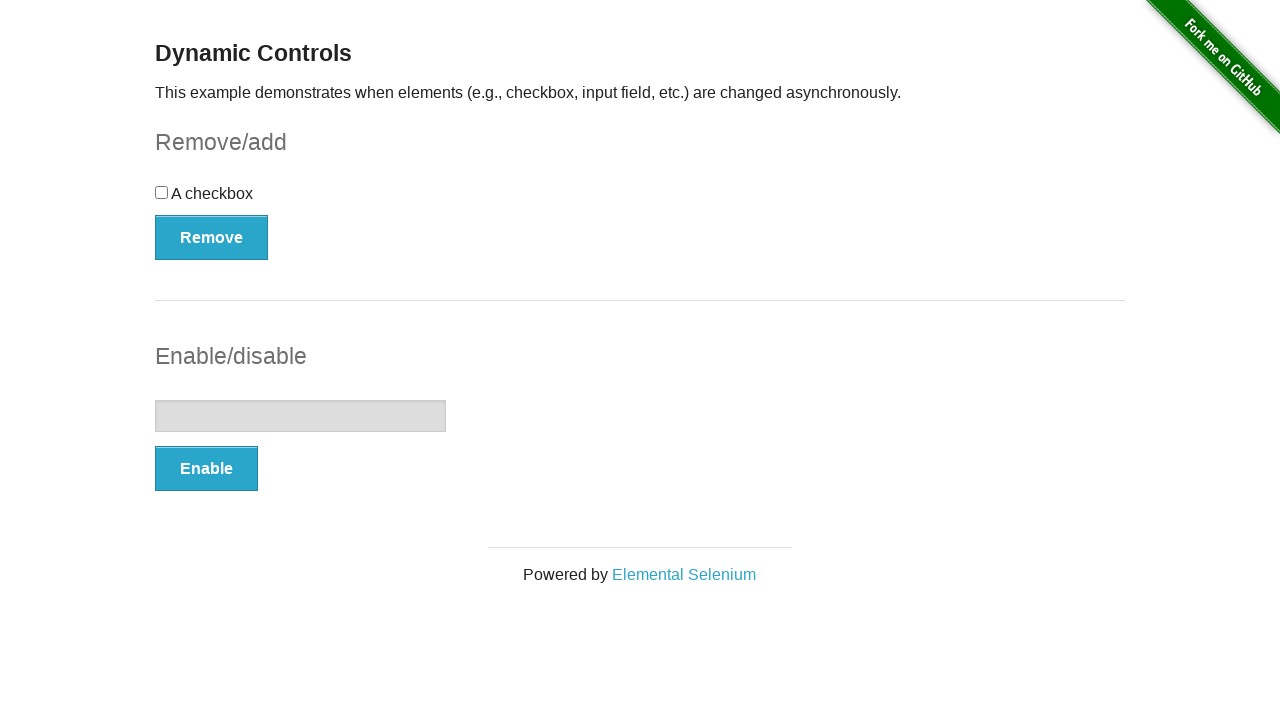

Clicked Remove button to trigger dynamic control removal at (212, 237) on xpath=//button[text()='Remove']
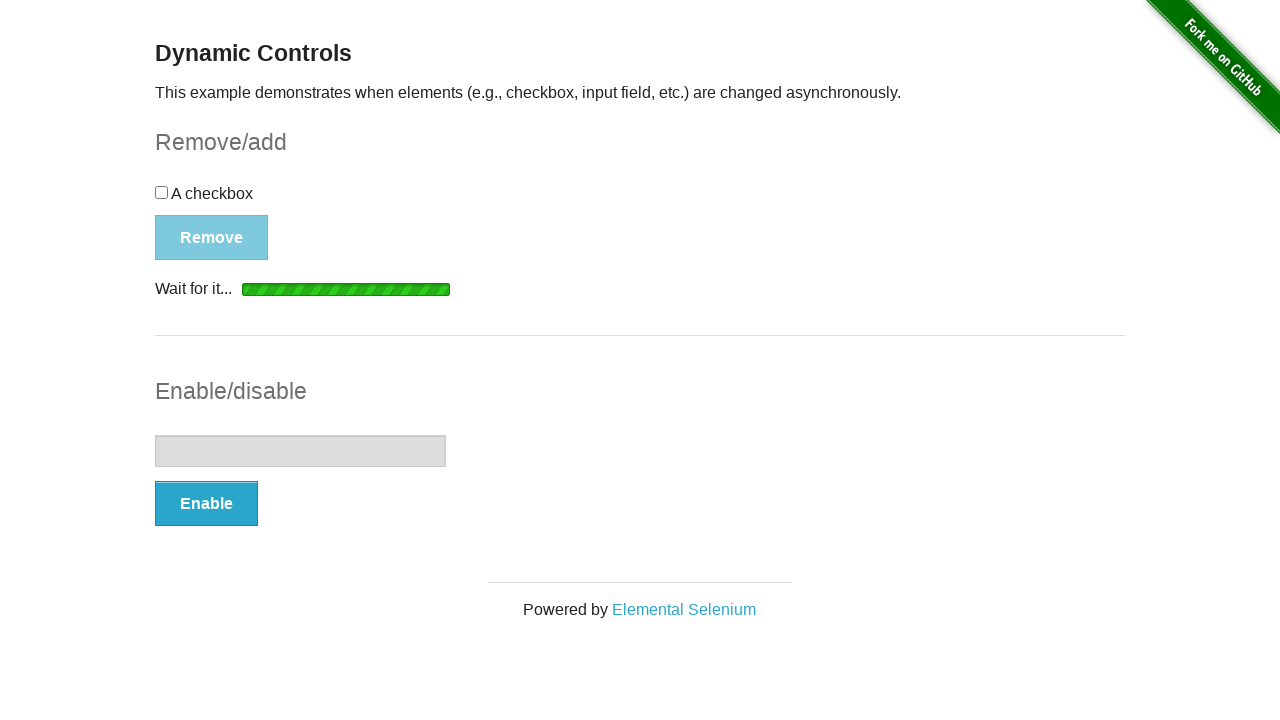

Waited for and confirmed 'It's gone!' message is visible
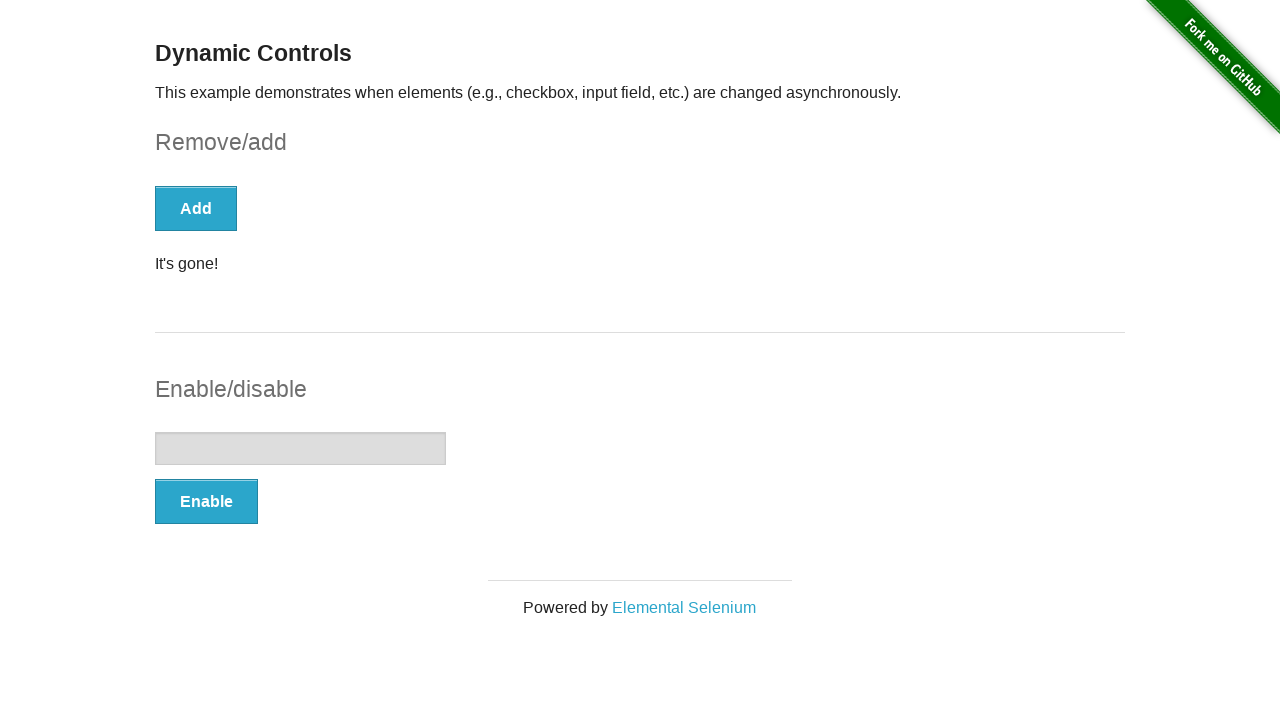

Clicked Add button to restore the dynamic control at (196, 208) on xpath=//button[text()='Add']
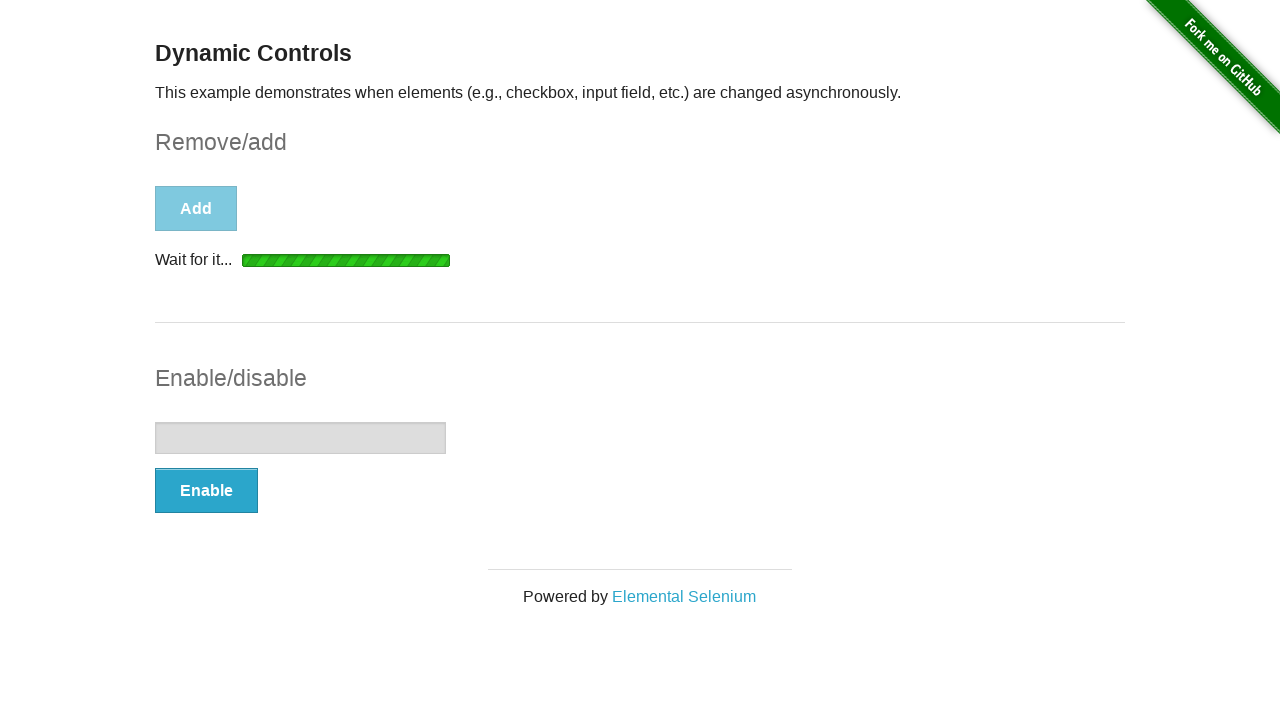

Waited for and confirmed 'It's back!' message is visible
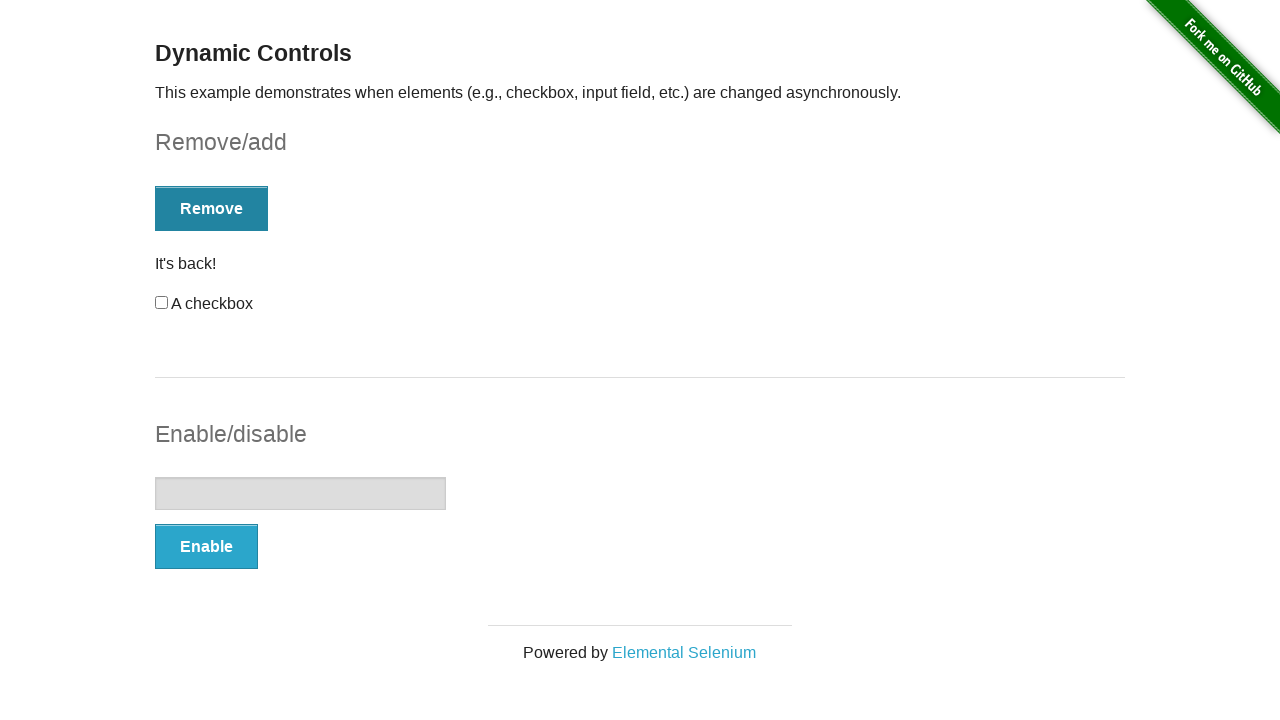

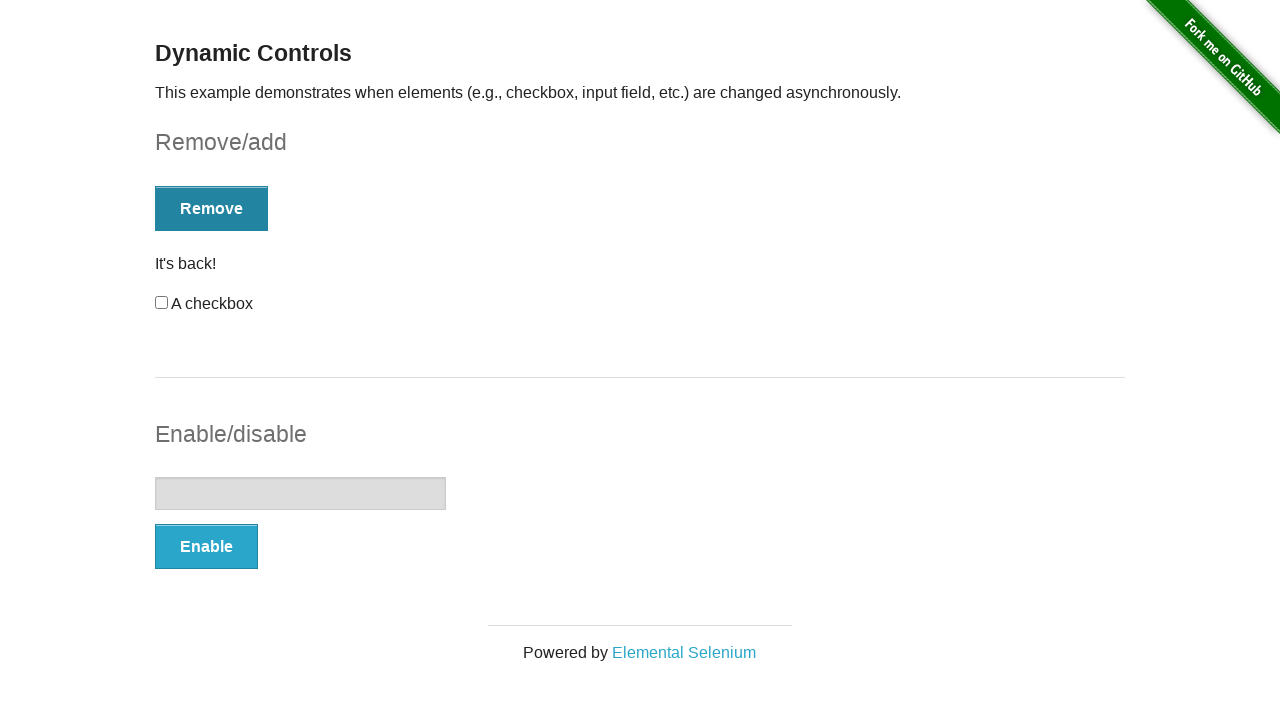